Tests search functionality on past papers page by entering a course code

Starting URL: https://campusaxis.site/past-papers

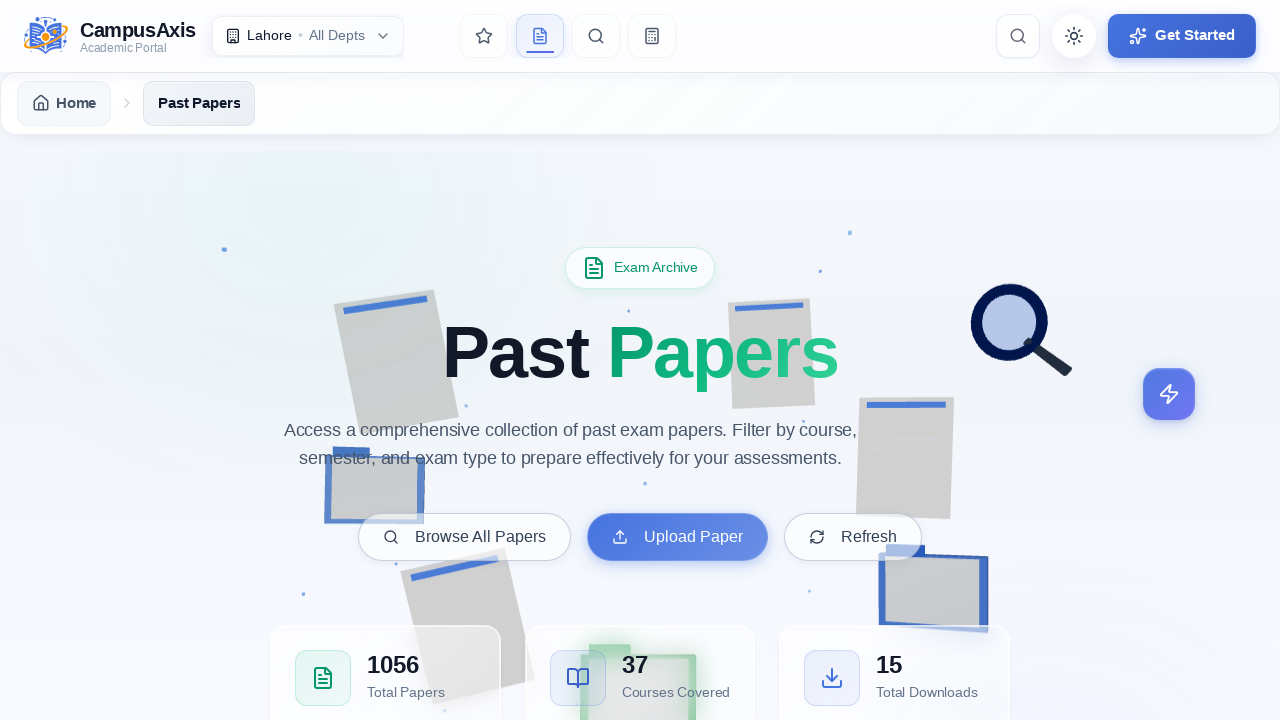

Located search input field on past papers page
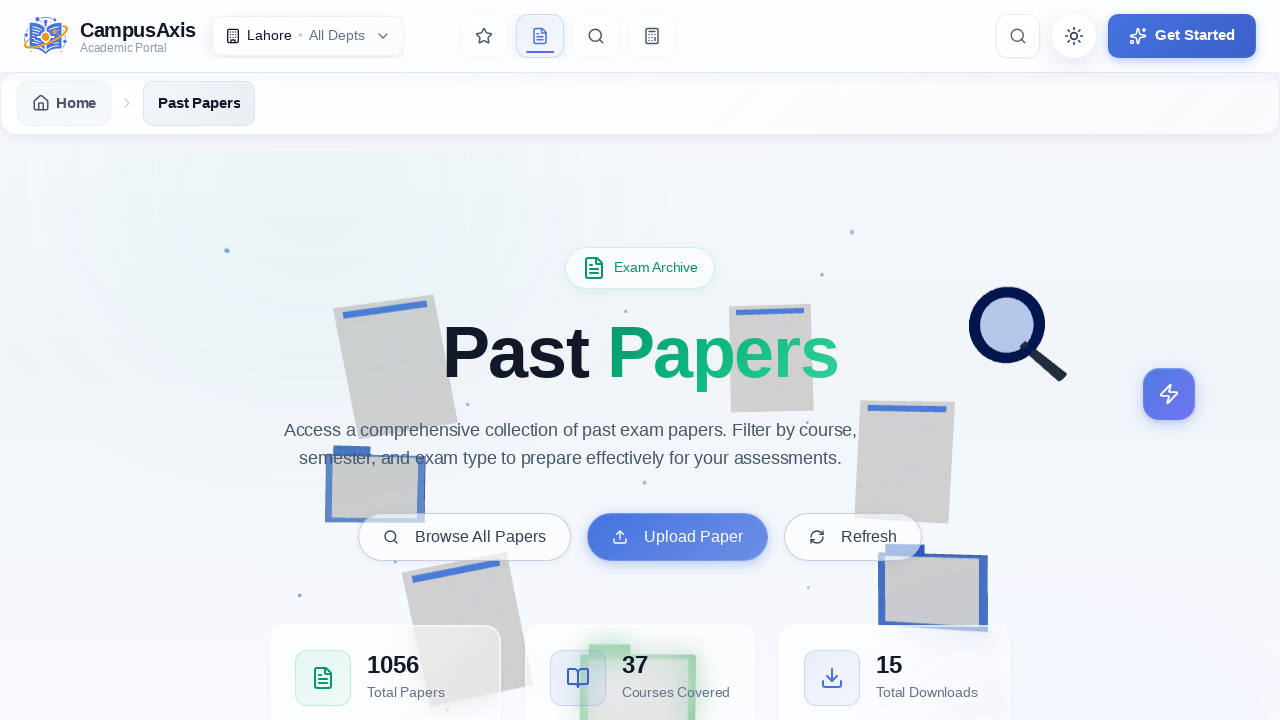

Filled search input with course code 'CS101' on input[type='search'], input[placeholder*='search' i] >> nth=0
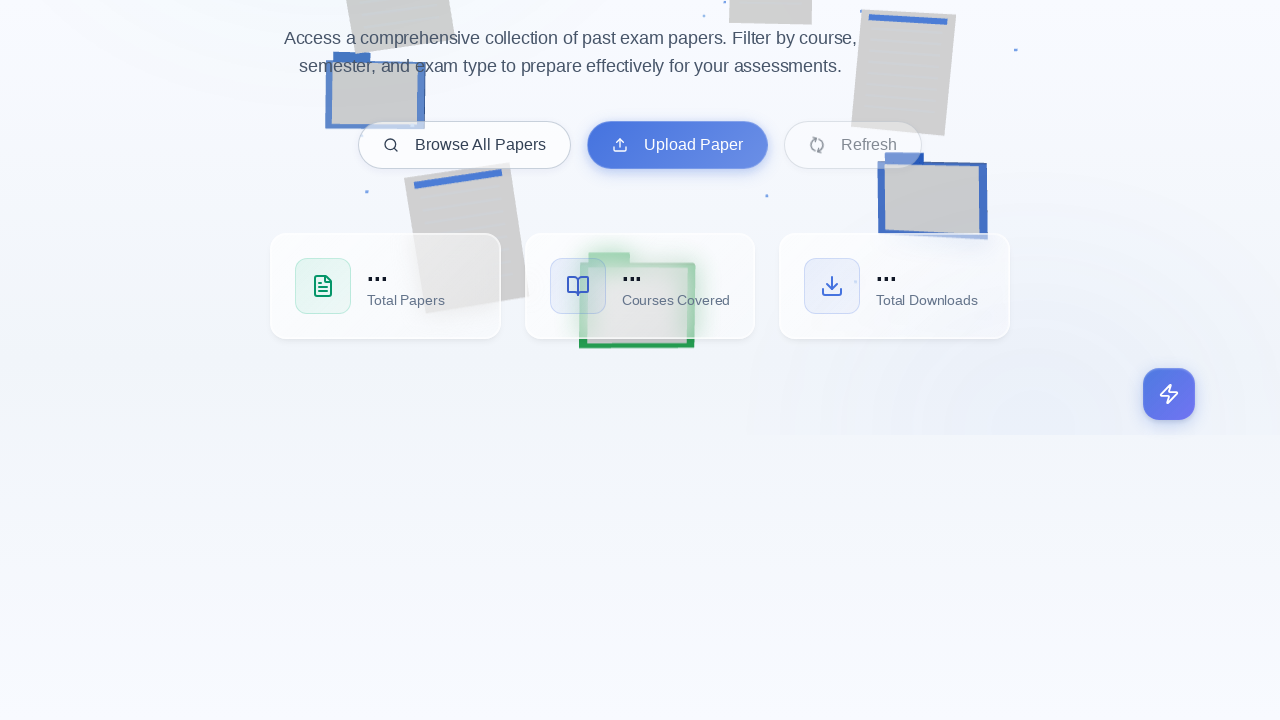

Waited 500ms for search processing
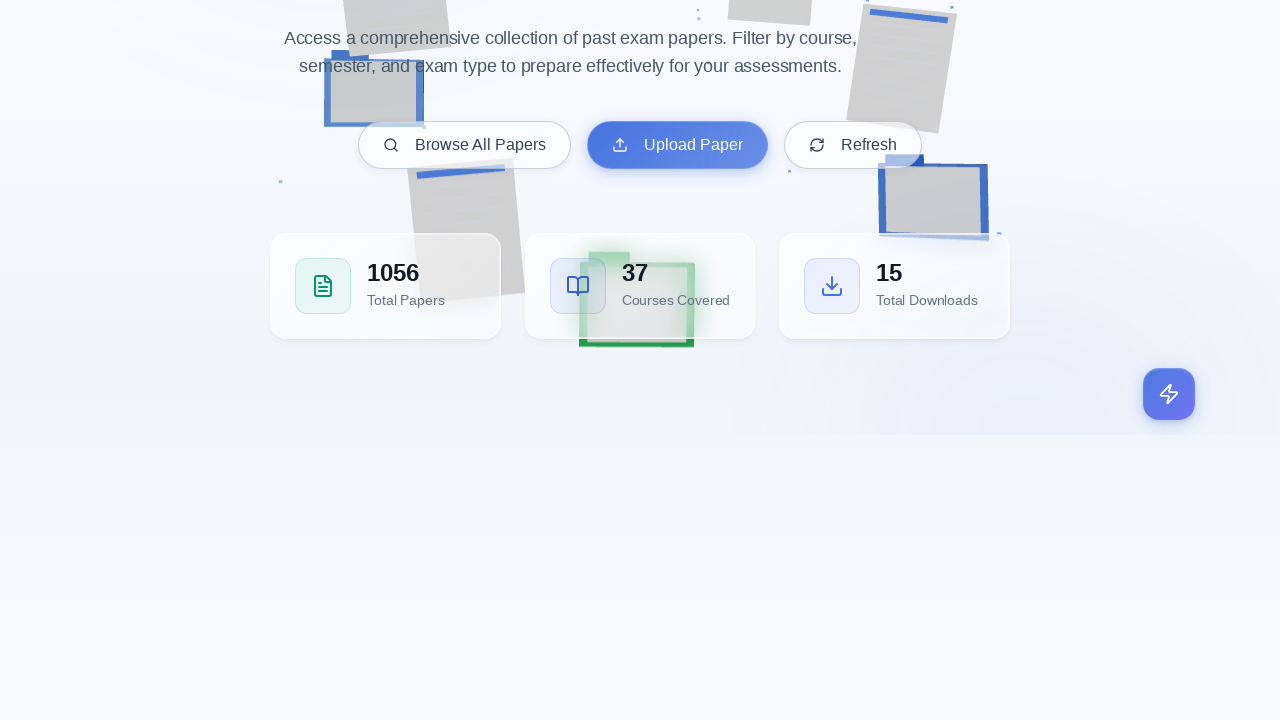

Search results loaded with past papers displayed
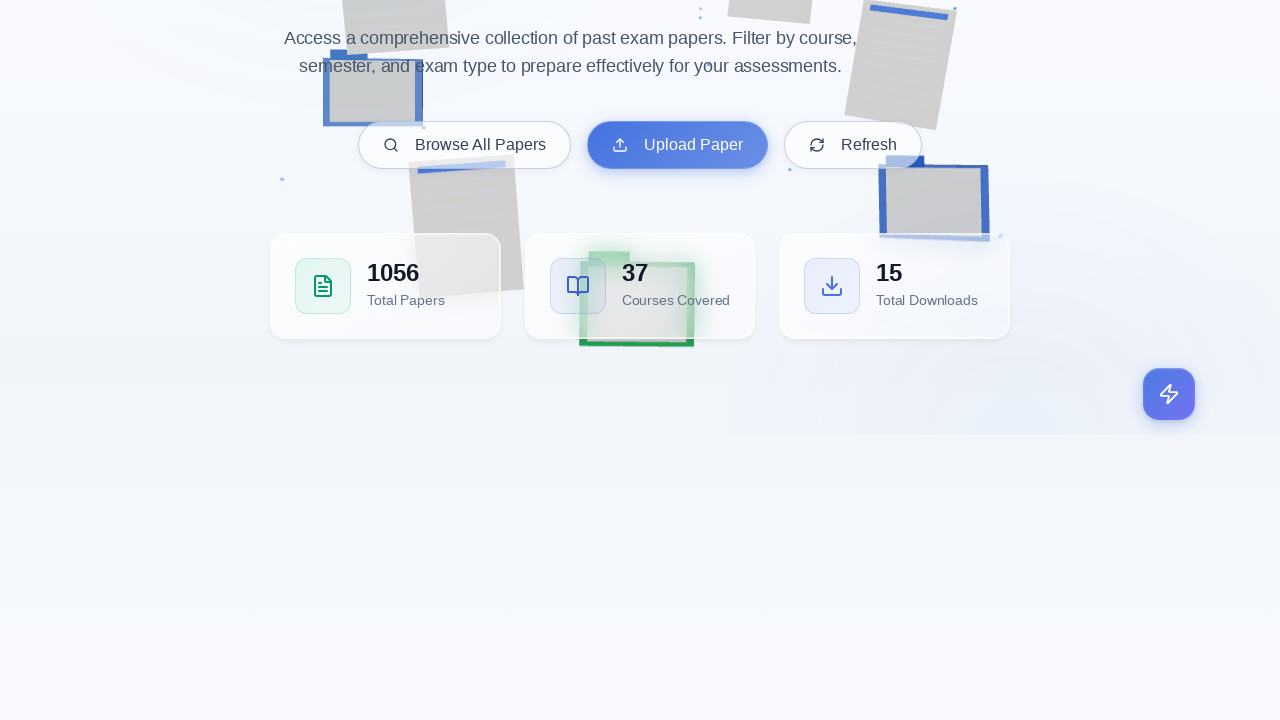

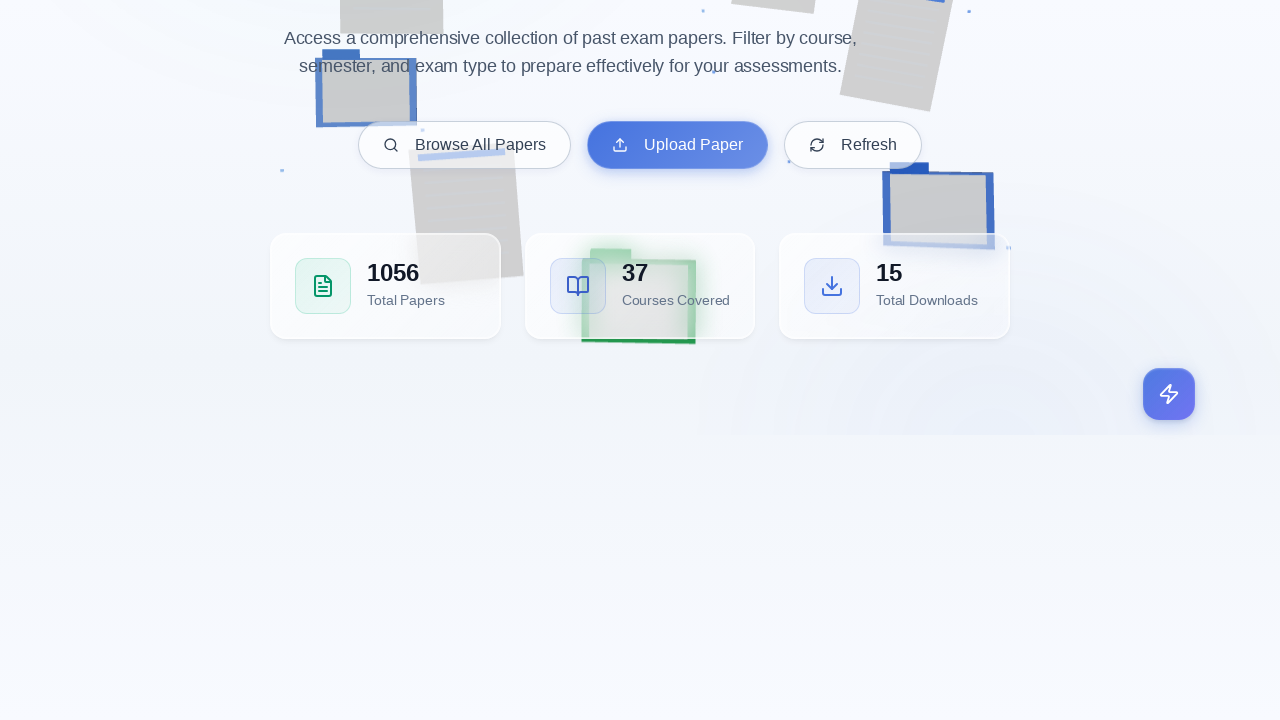